Tests browser window handling by opening a new window, switching to it, verifying content, and switching back to the parent window

Starting URL: https://demoqa.com/browser-windows

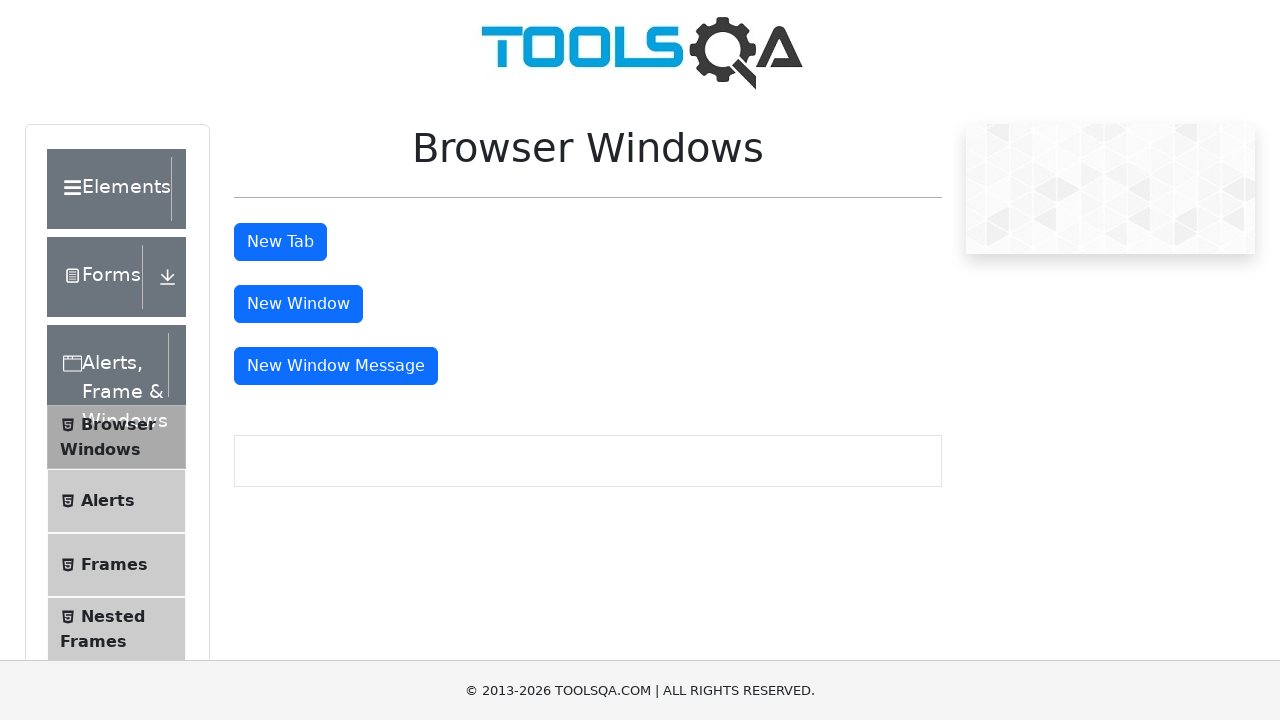

Clicked button to open new window at (298, 304) on button#windowButton
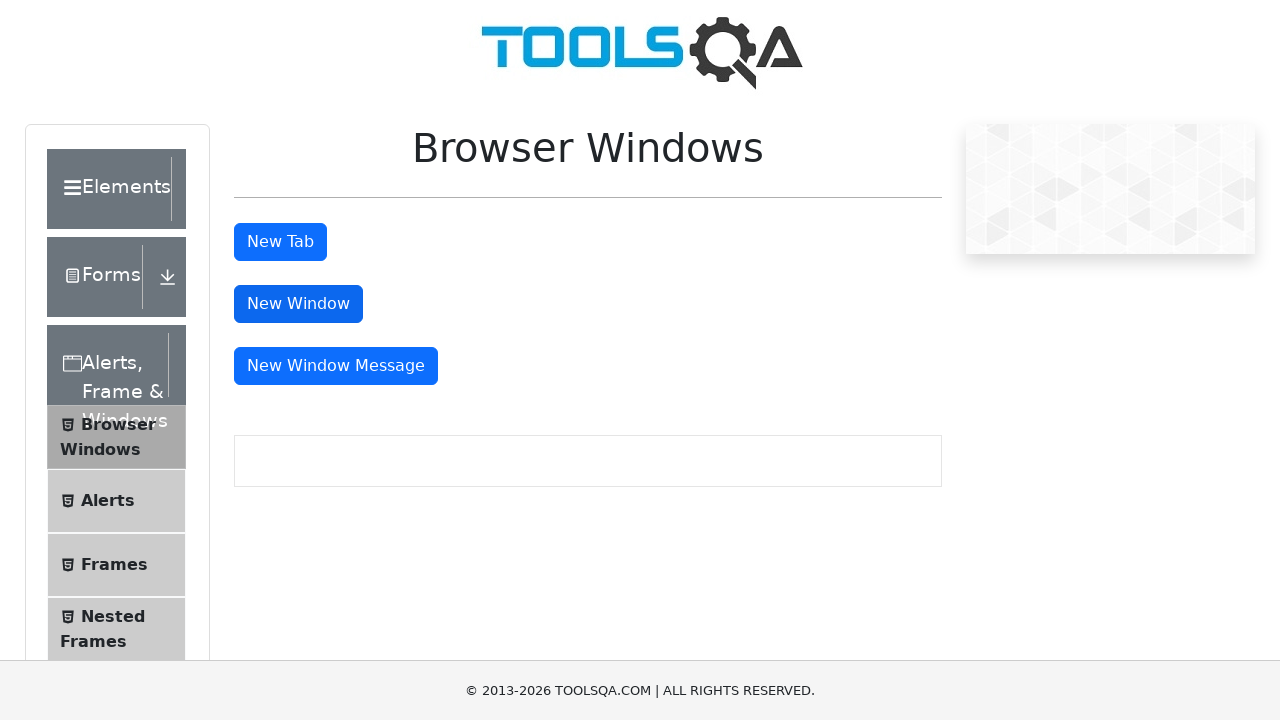

Waited for new window to open
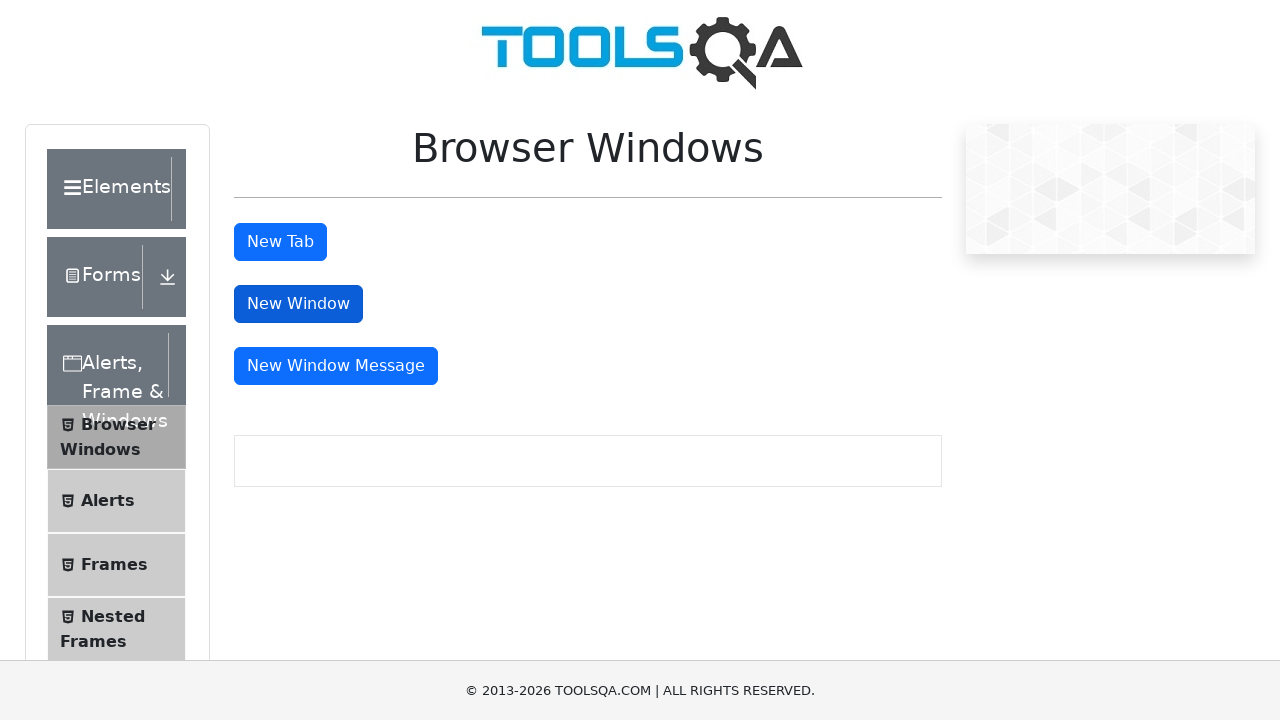

Retrieved all open pages from browser context
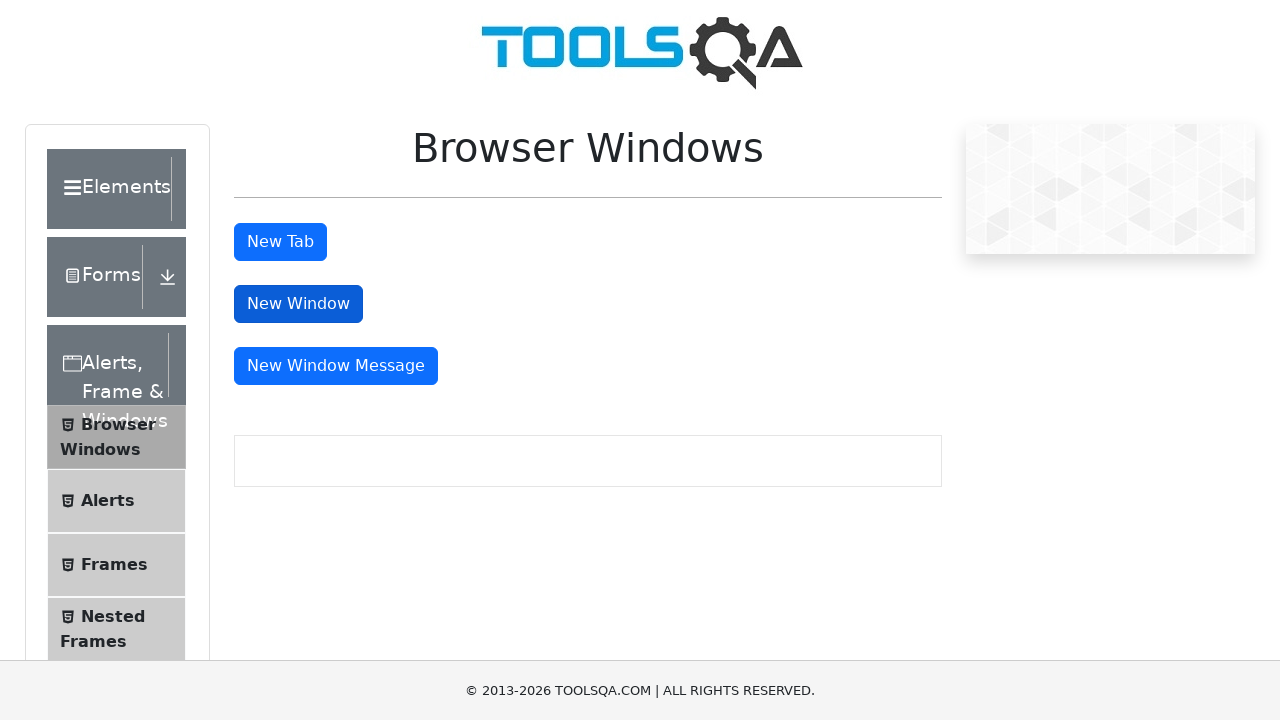

Switched to newly opened window
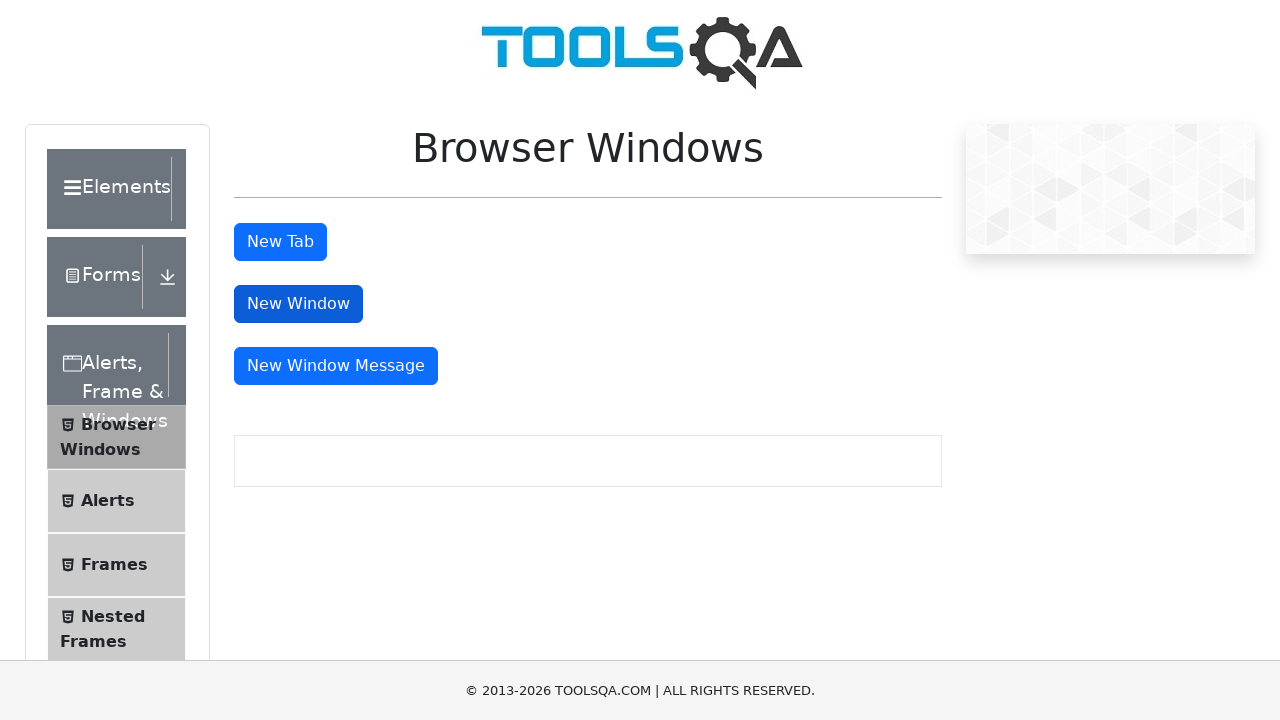

Verified sample heading element is present in new window
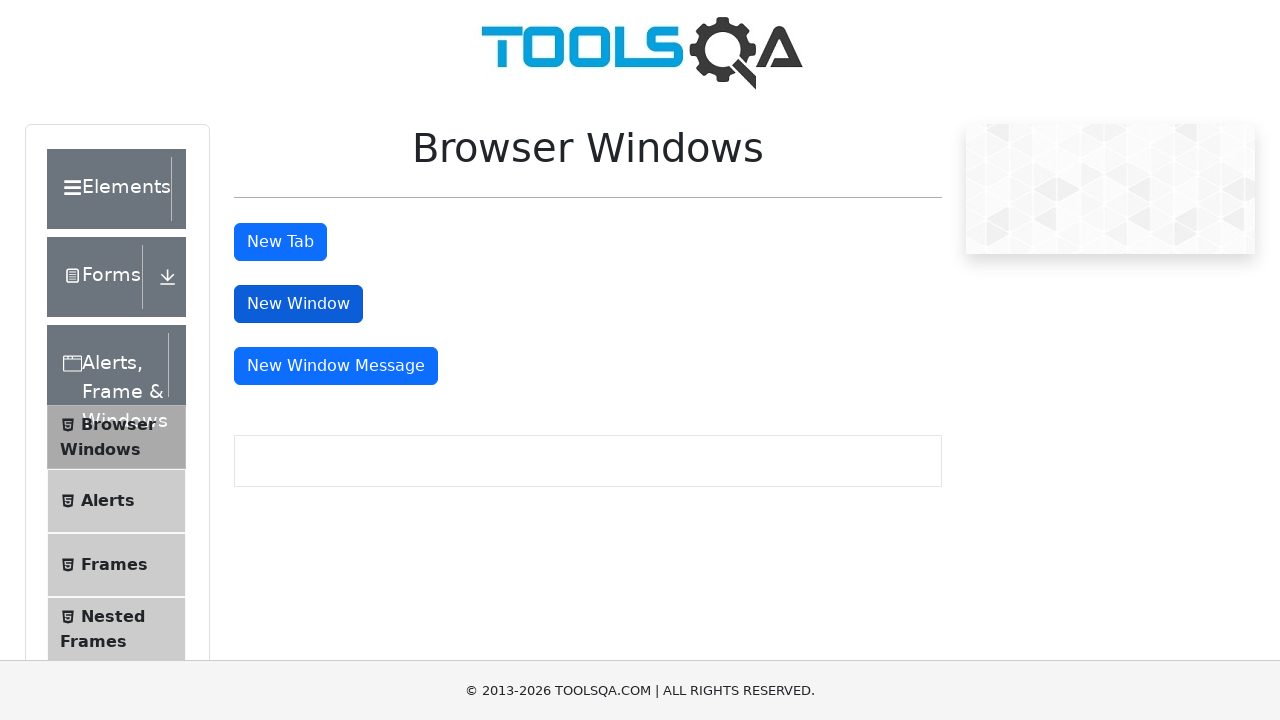

Closed the new window
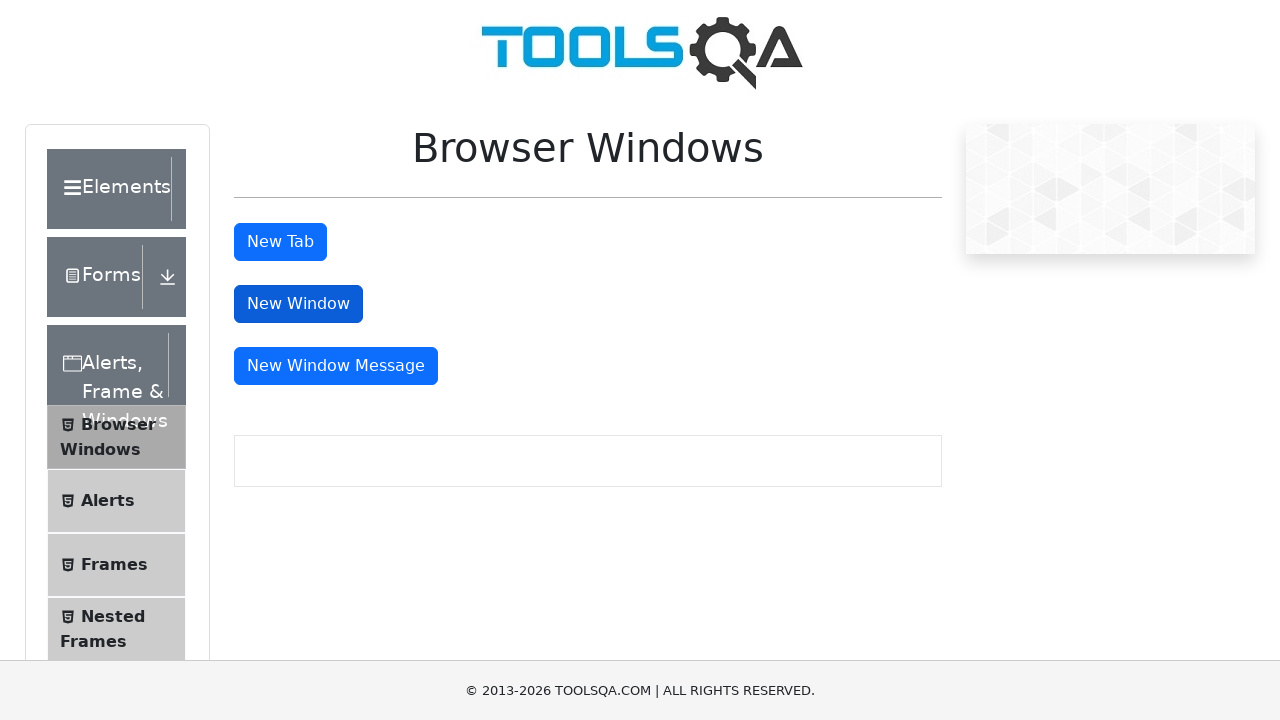

Focus automatically returned to original parent window
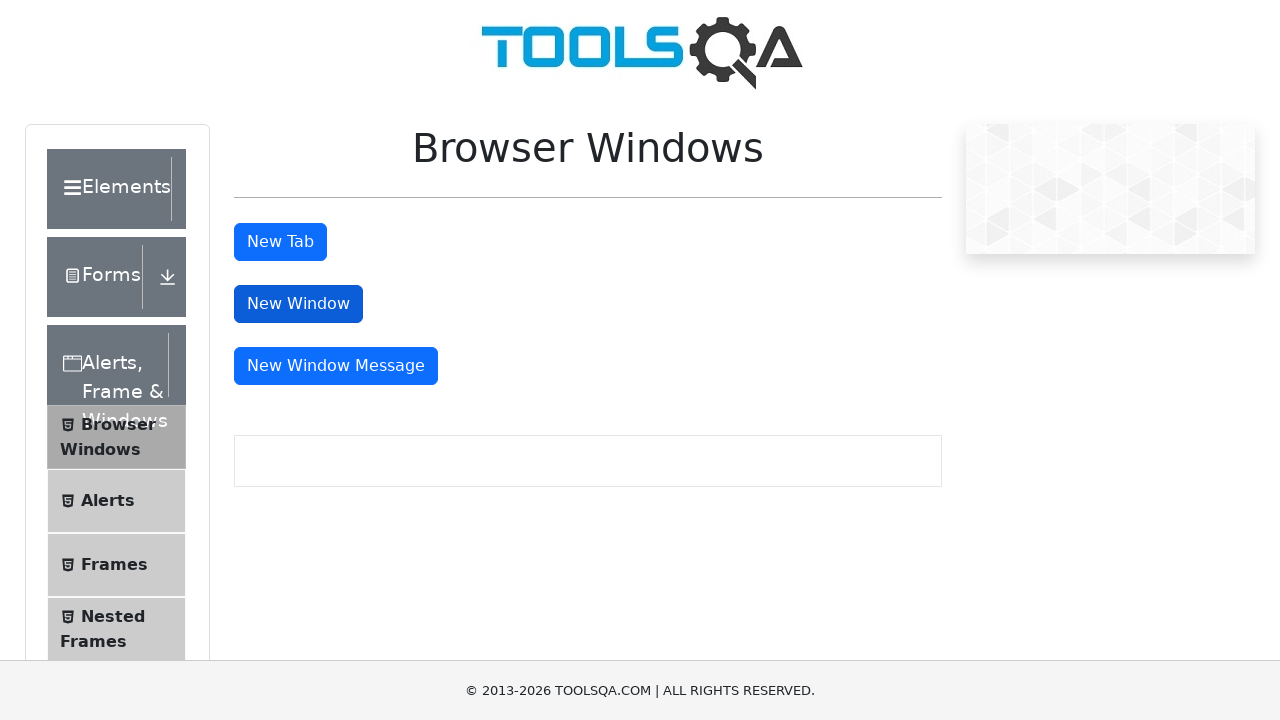

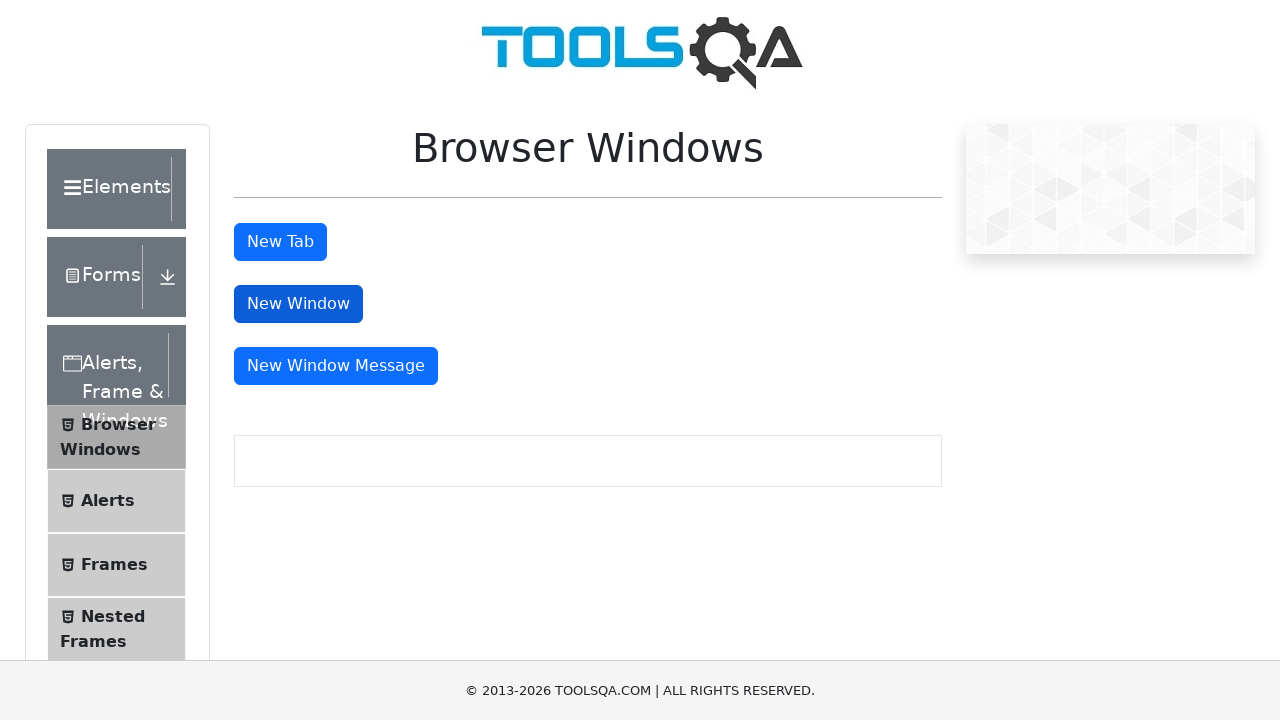